Tests the radio button functionality on DemoQA by clicking on the Radio Button section and selecting the "Yes" radio option.

Starting URL: https://demoqa.com/radio-button

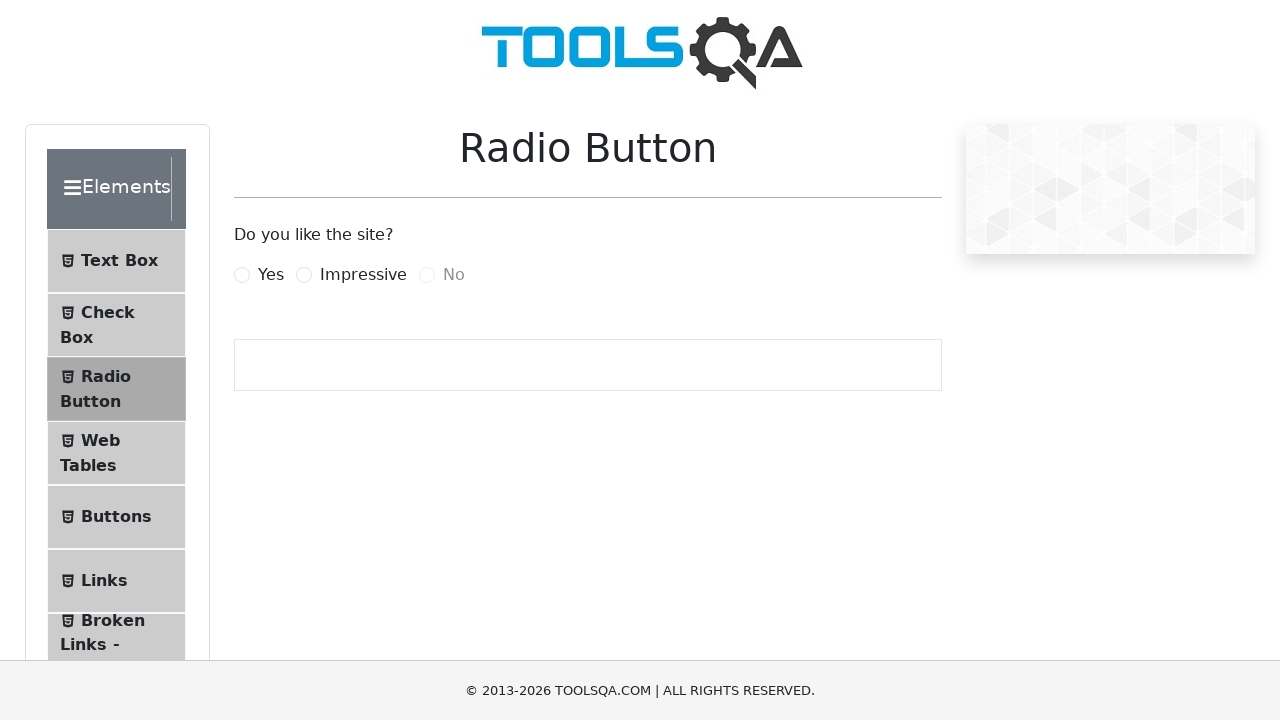

Clicked on the Radio Button section in the sidebar at (116, 389) on #item-2
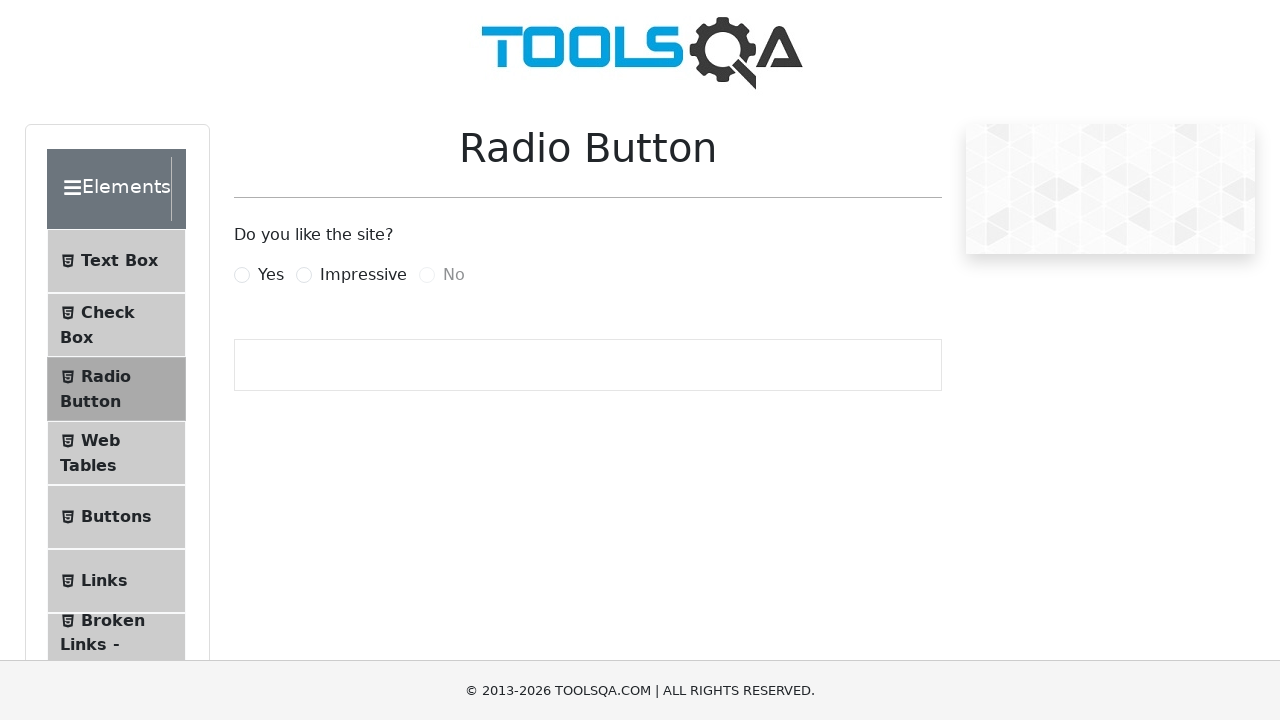

Clicked on the 'Yes' radio button at (271, 275) on label[for='yesRadio']
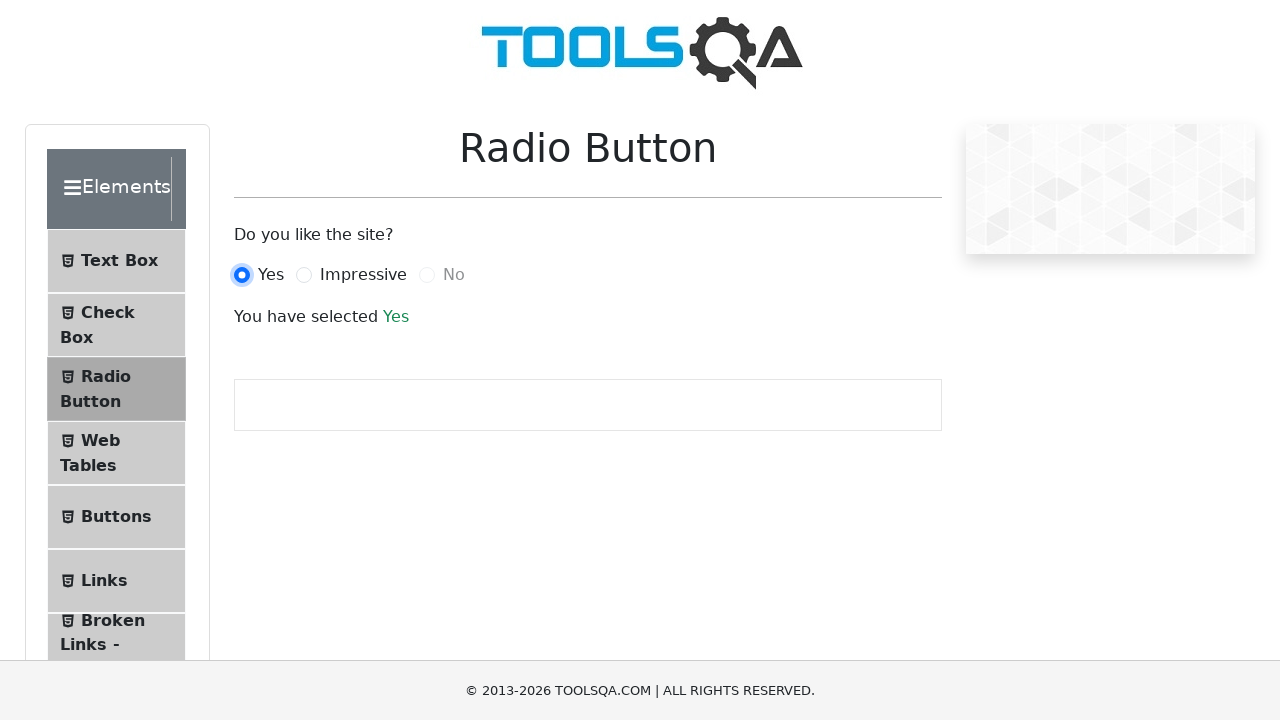

Success message appeared, confirming 'Yes' radio button was selected
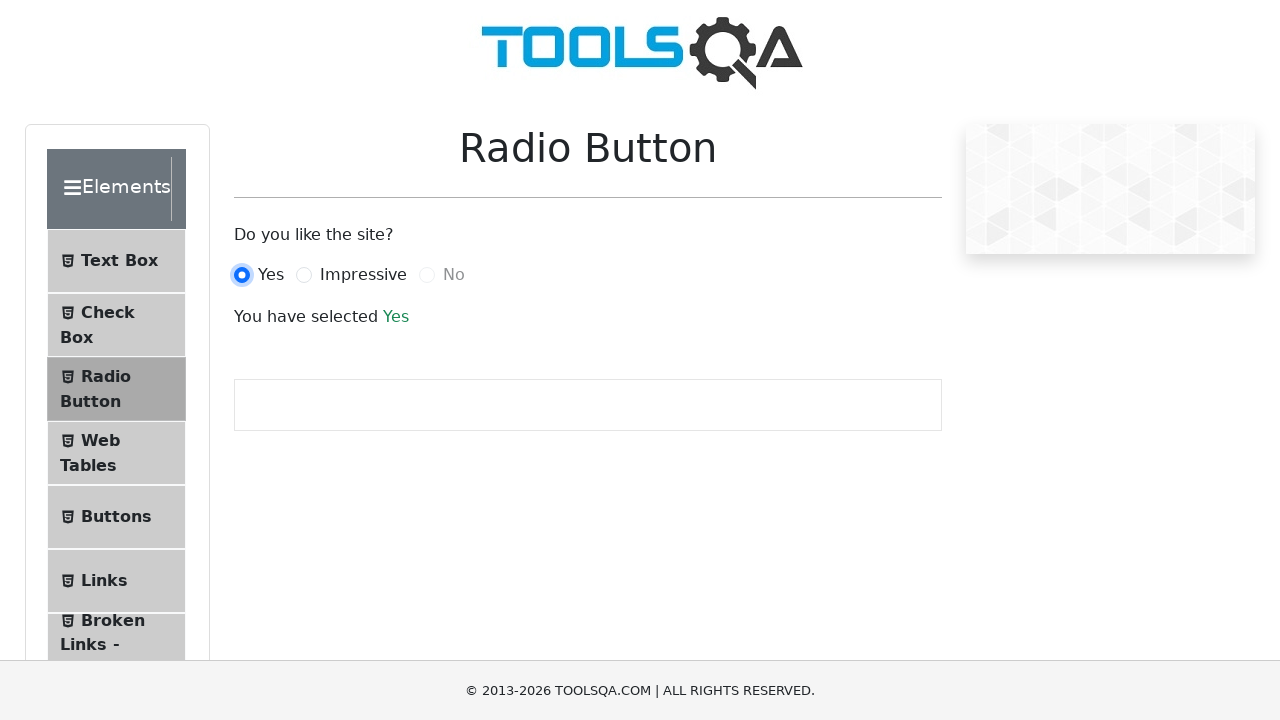

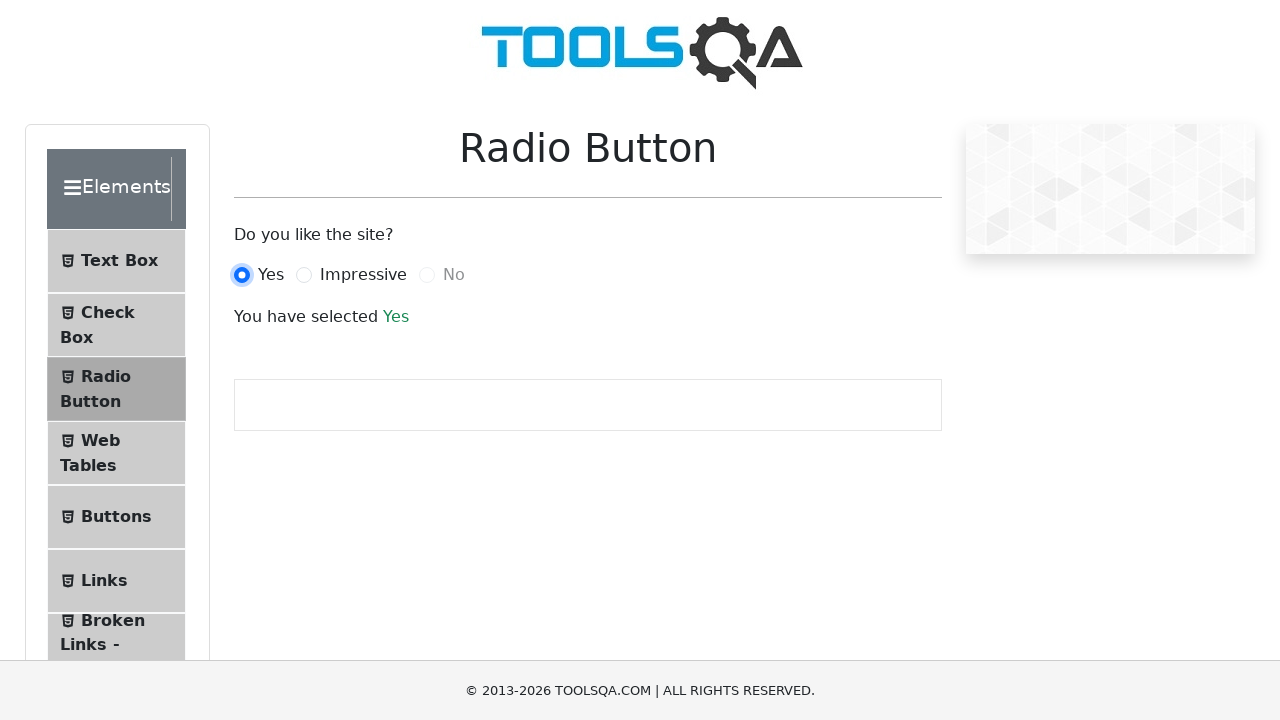